Tests deleting a customer from the customers table by clicking the delete button for a customer row and verifying they are removed from the list.

Starting URL: https://www.globalsqa.com/angularJs-protractor/BankingProject/#/manager

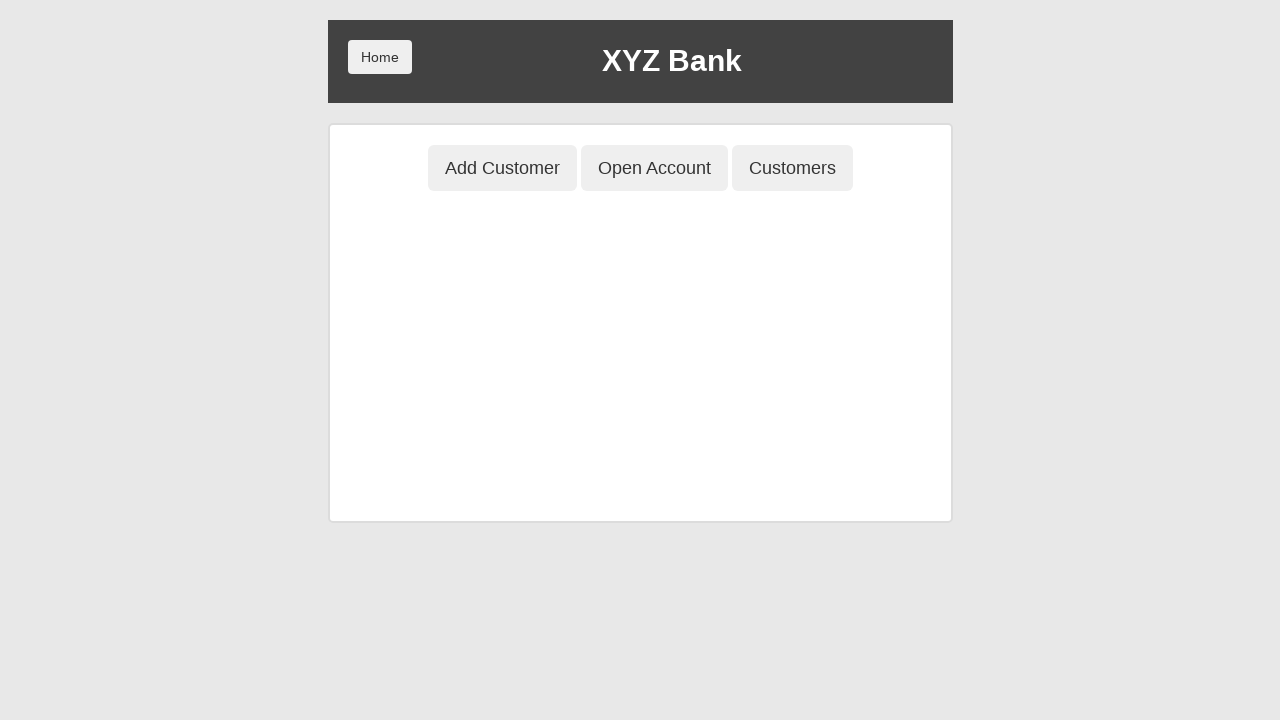

Clicked Customers button to open customers list at (792, 168) on button[ng-class='btnClass3']
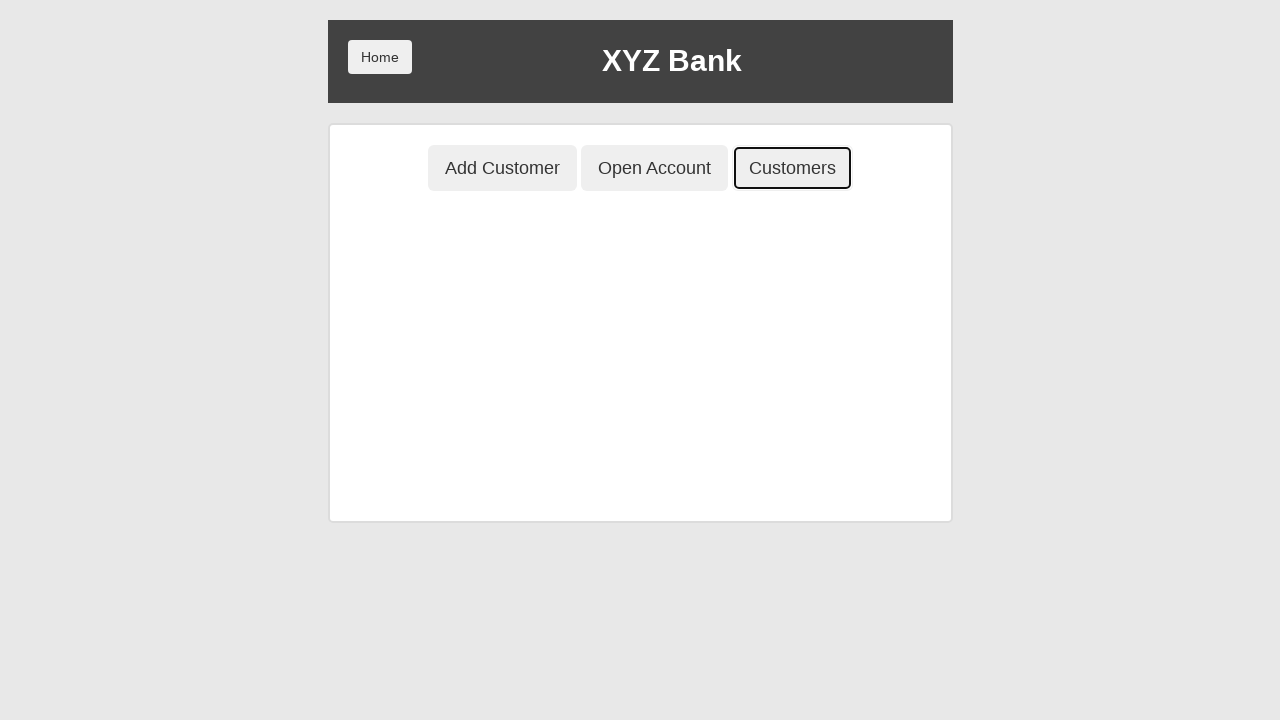

Customers table loaded and became visible
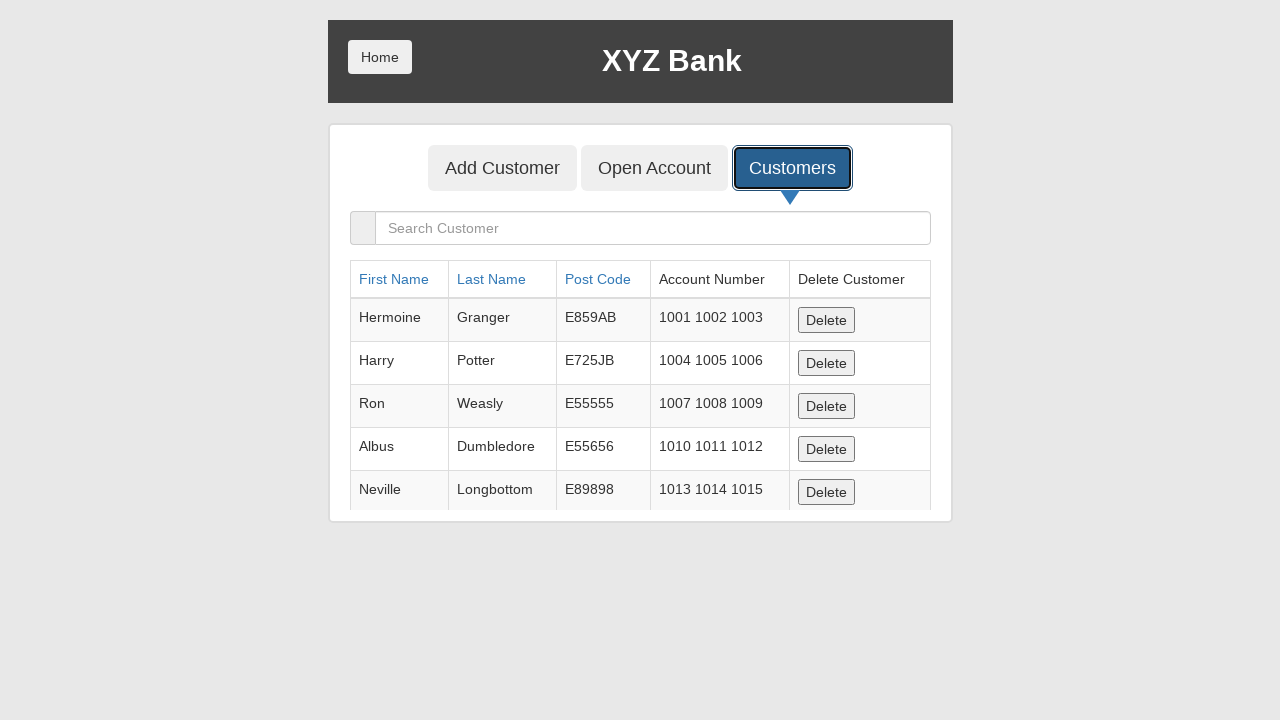

Located first customer row in table
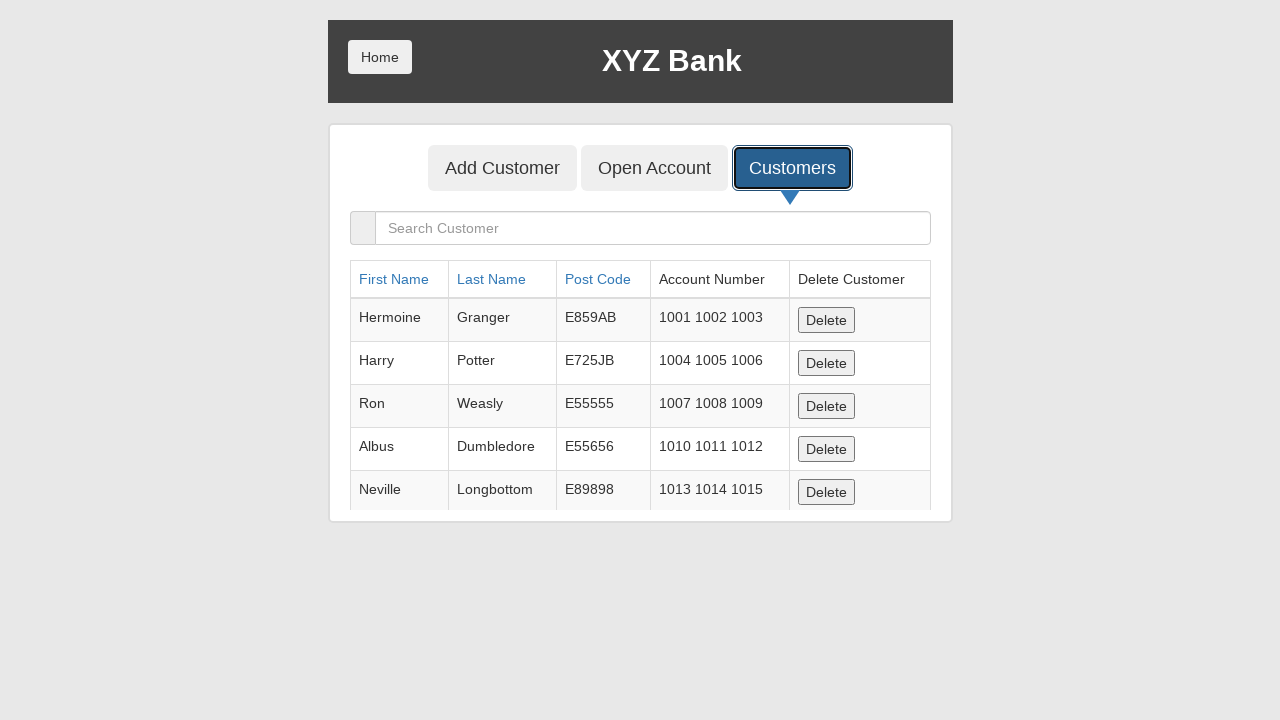

Retrieved first customer name: Hermoine
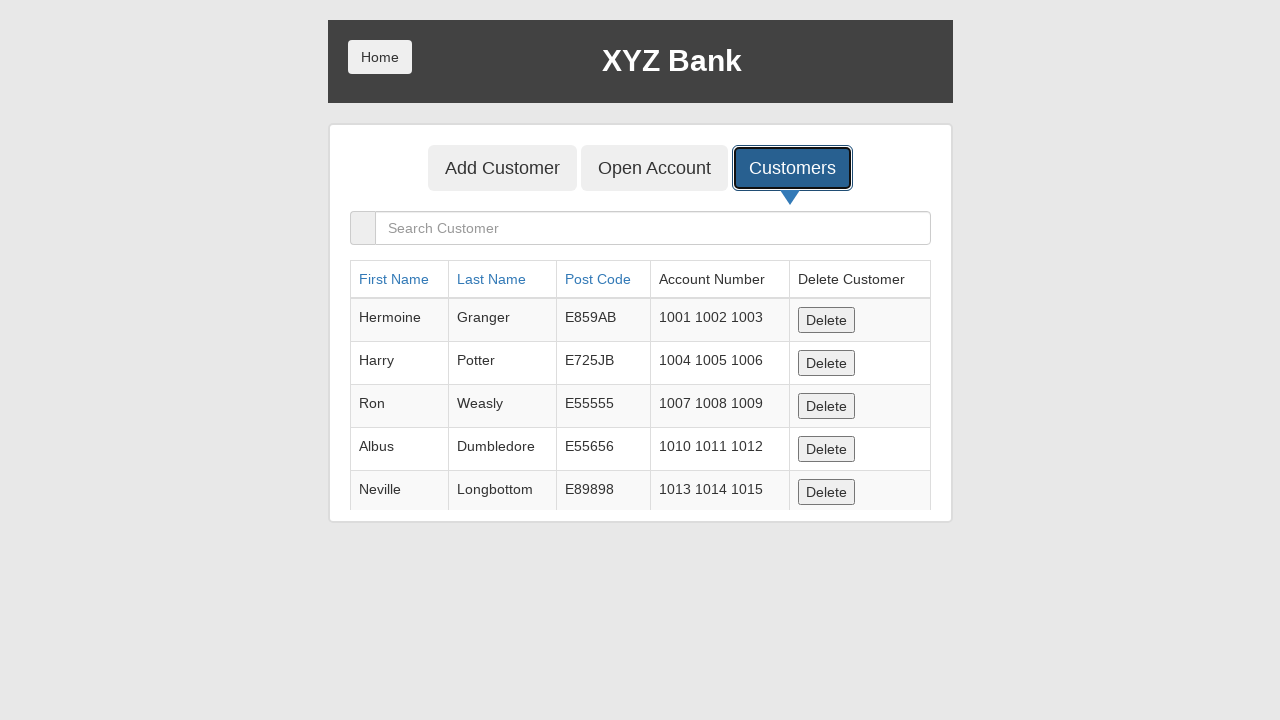

Clicked delete button for customer Hermoine at (826, 320) on table.table tbody tr >> nth=0 >> button[ng-click*='deleteCust']
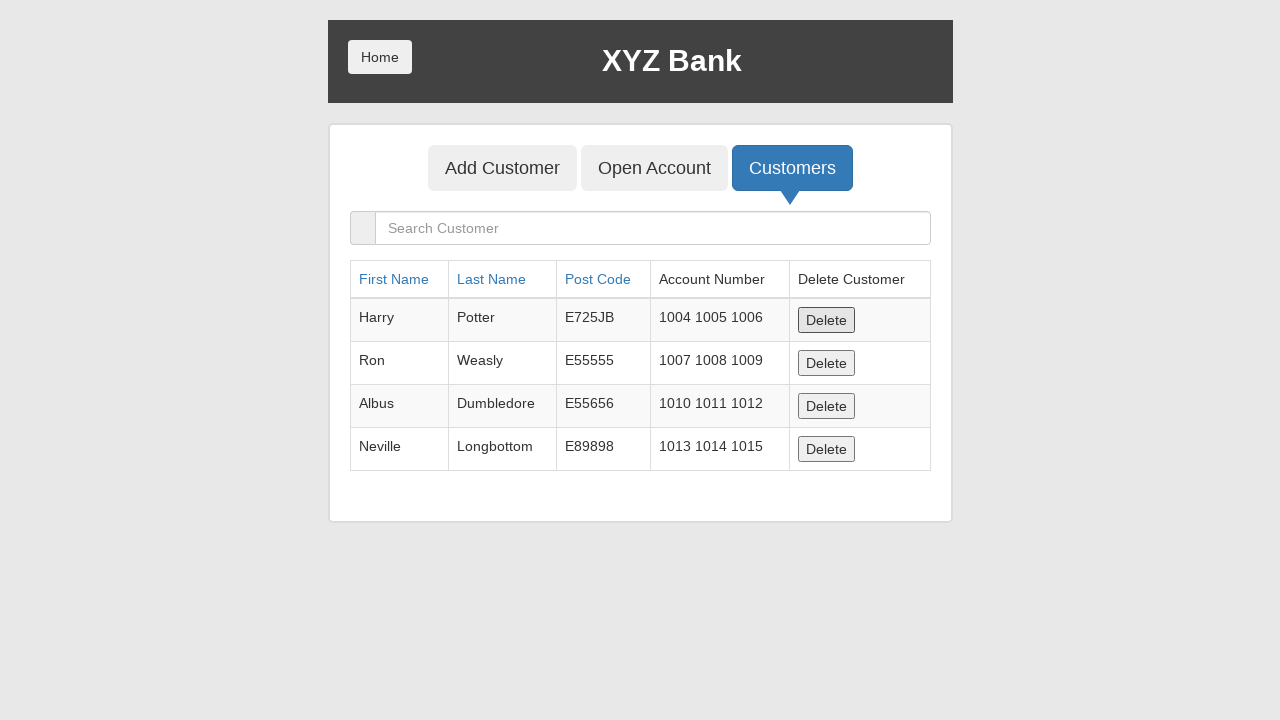

Waited for table to update after deletion
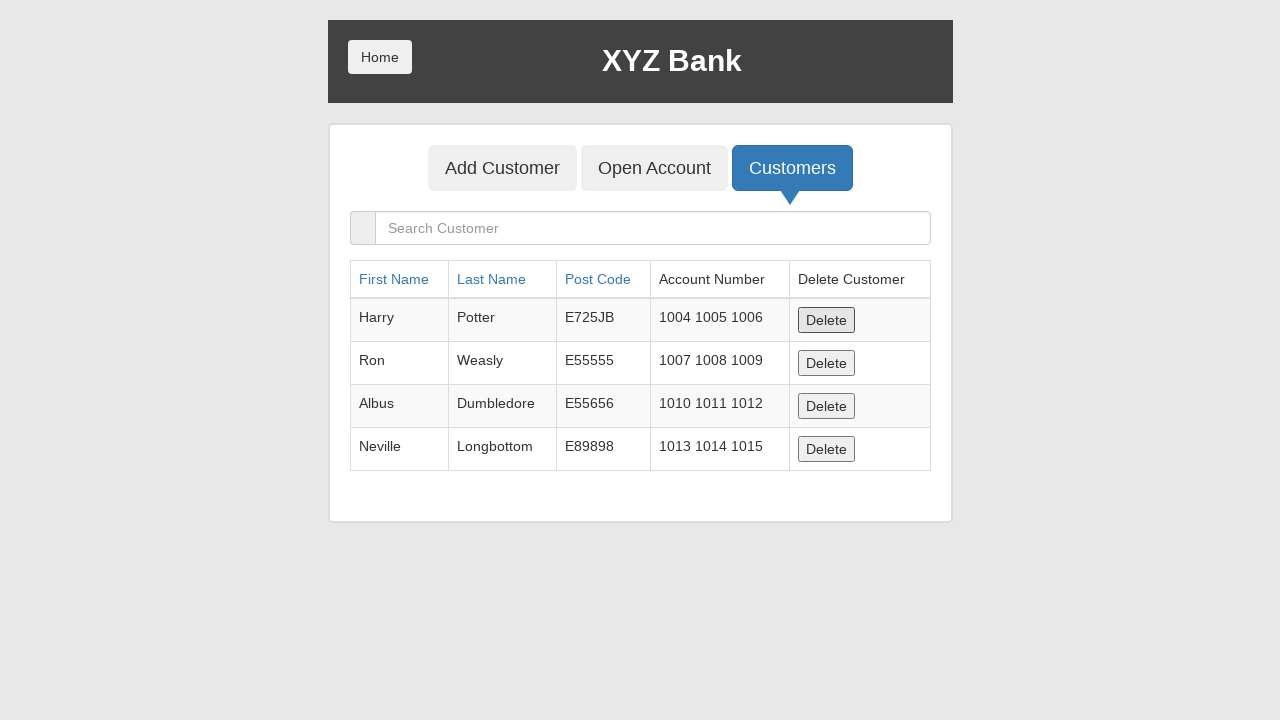

Verified customers table is still visible after deletion
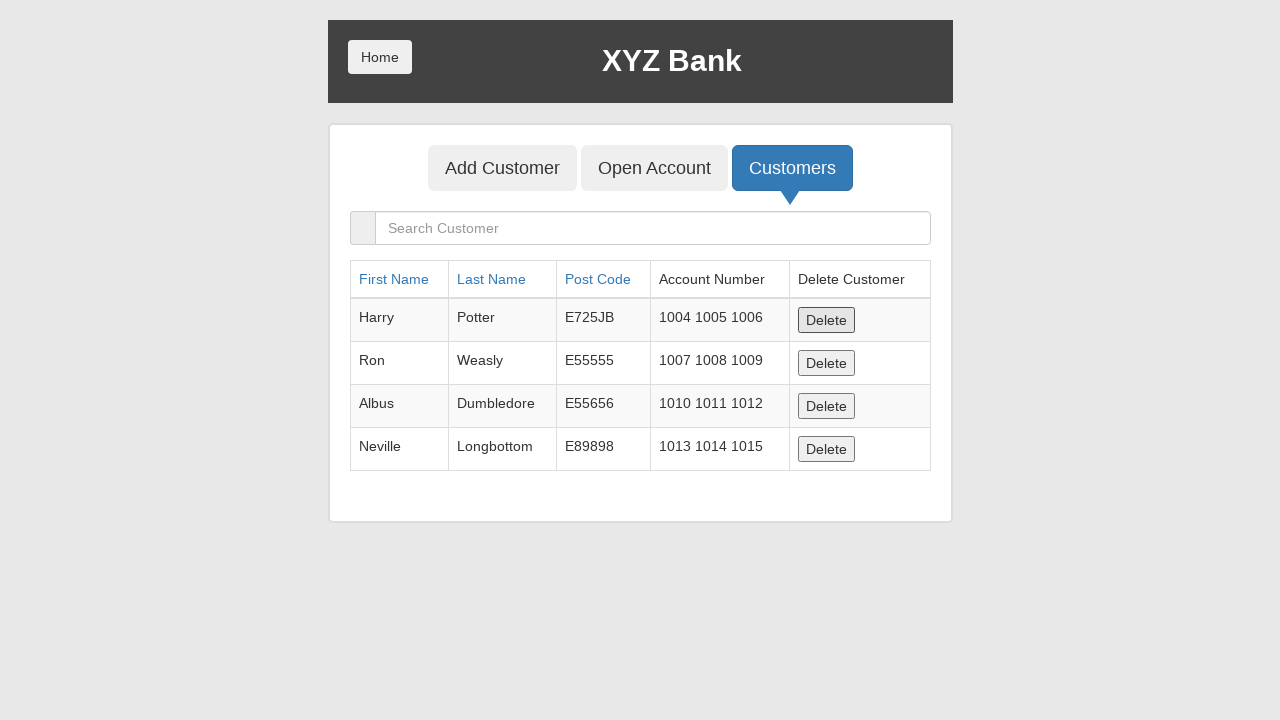

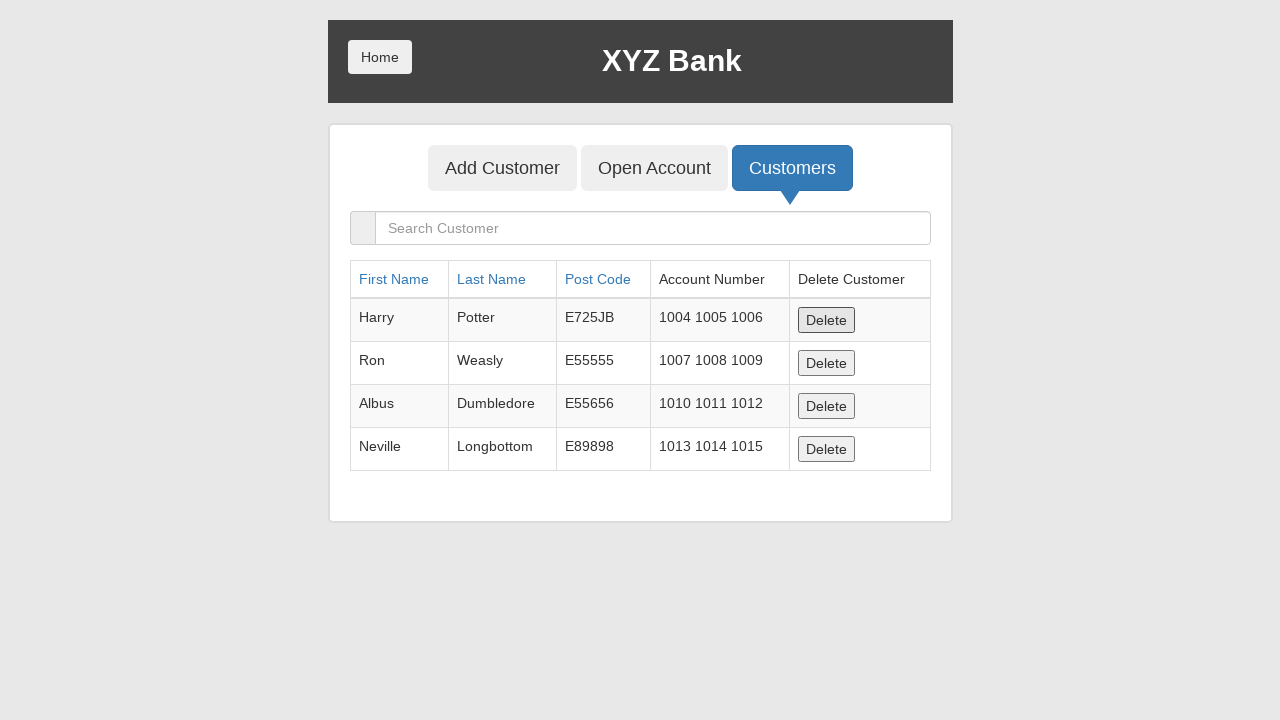